Tests e-commerce cart functionality by adding specific vegetable items (Cucumber, Brocolli, Beetroot) to cart, proceeding to checkout, and applying a promo code

Starting URL: https://rahulshettyacademy.com/seleniumPractise/#/

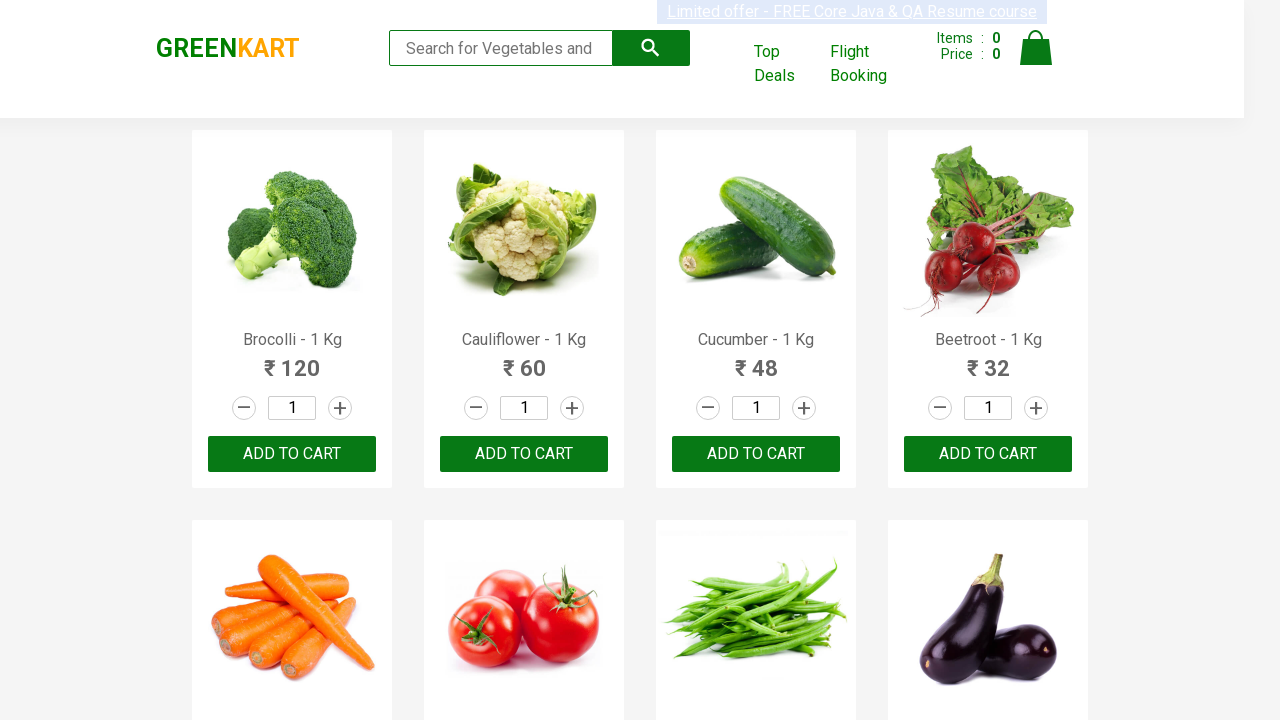

Waited for product list to load
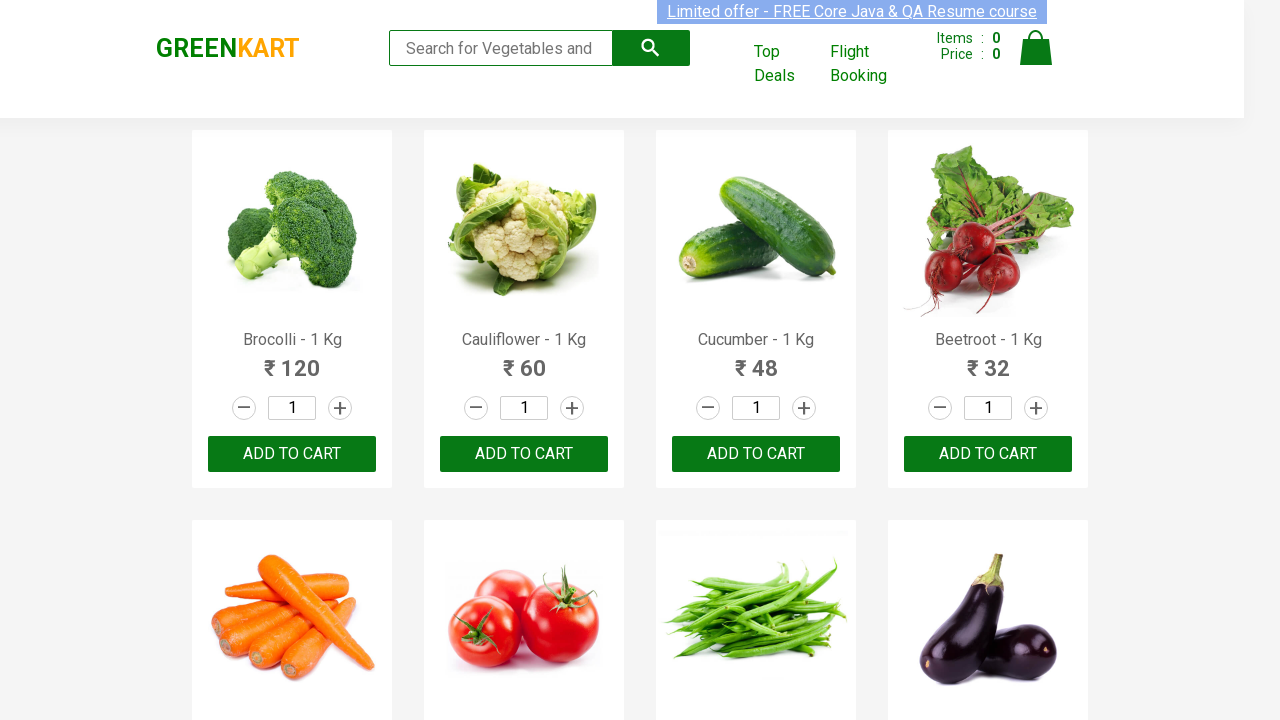

Retrieved all product name elements
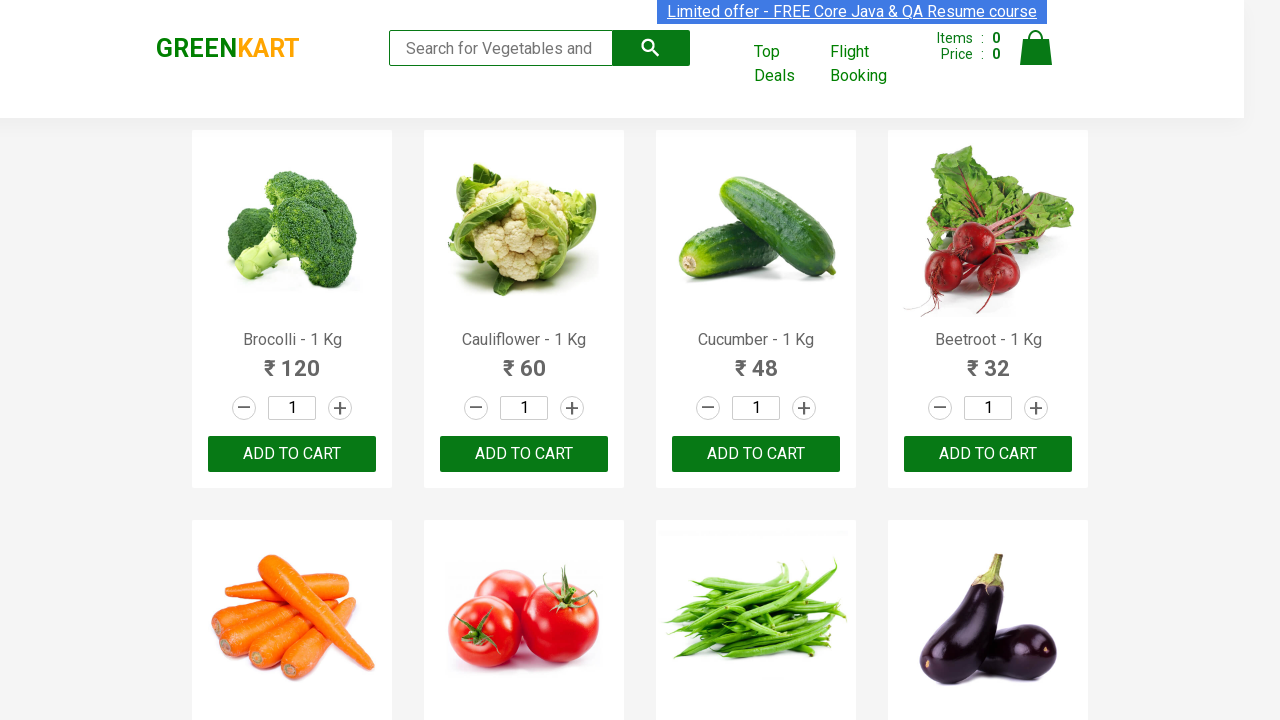

Retrieved all product action buttons
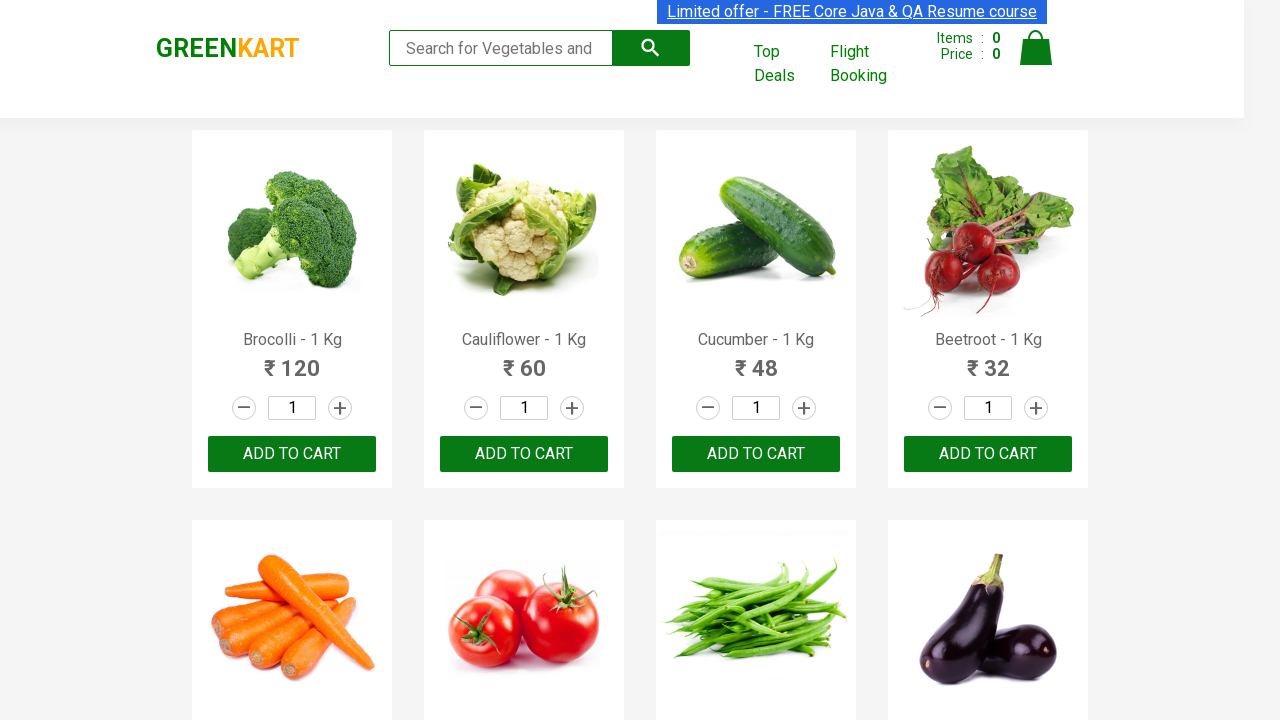

Added Brocolli to cart (1 of 3)
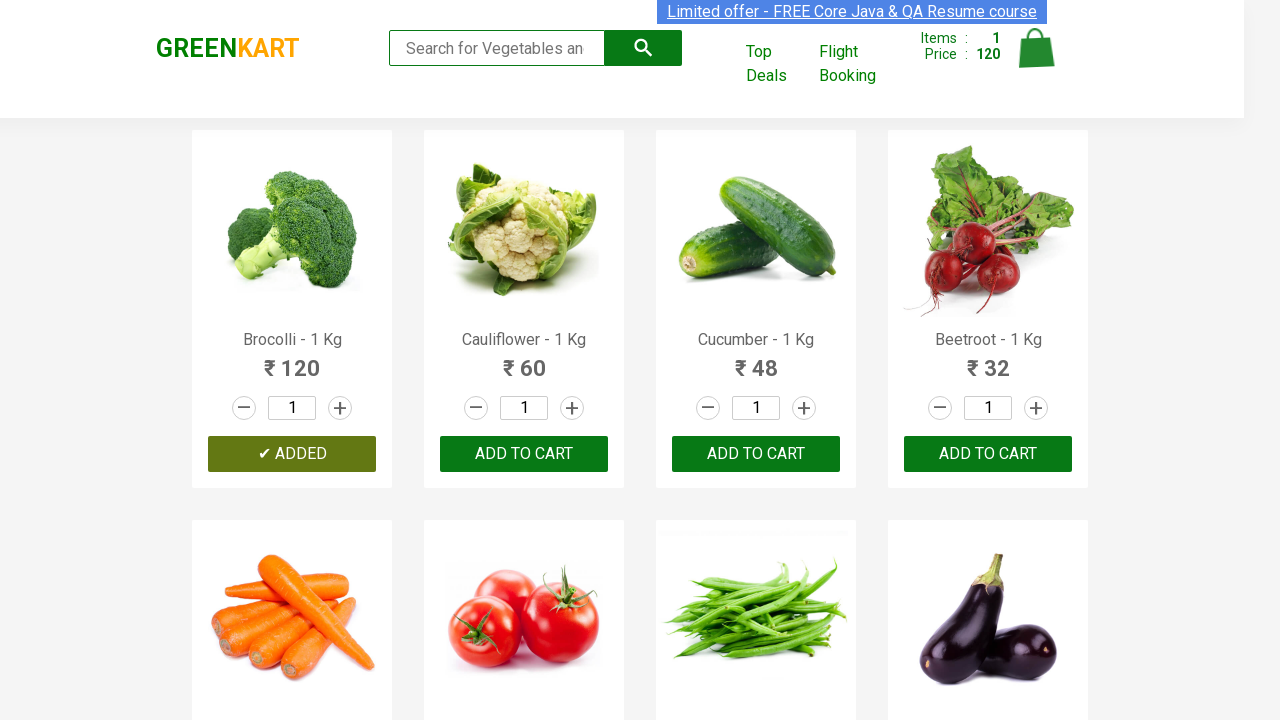

Added Cucumber to cart (2 of 3)
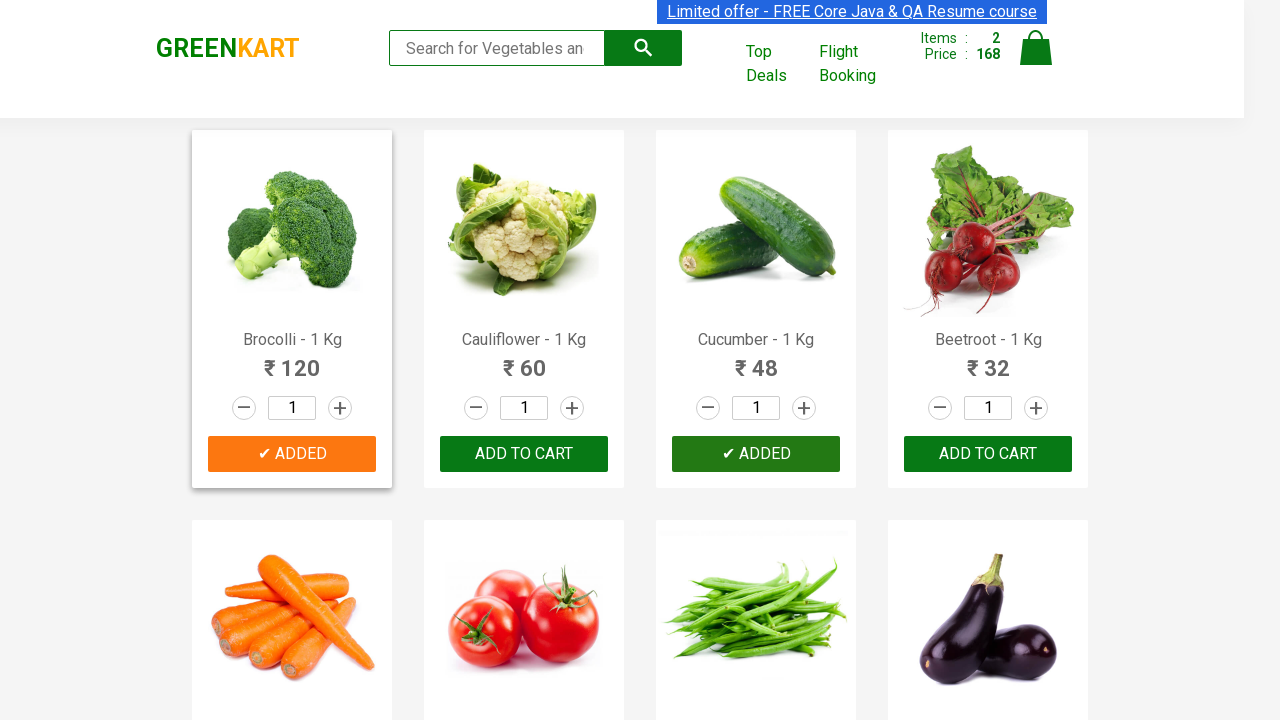

Added Beetroot to cart (3 of 3)
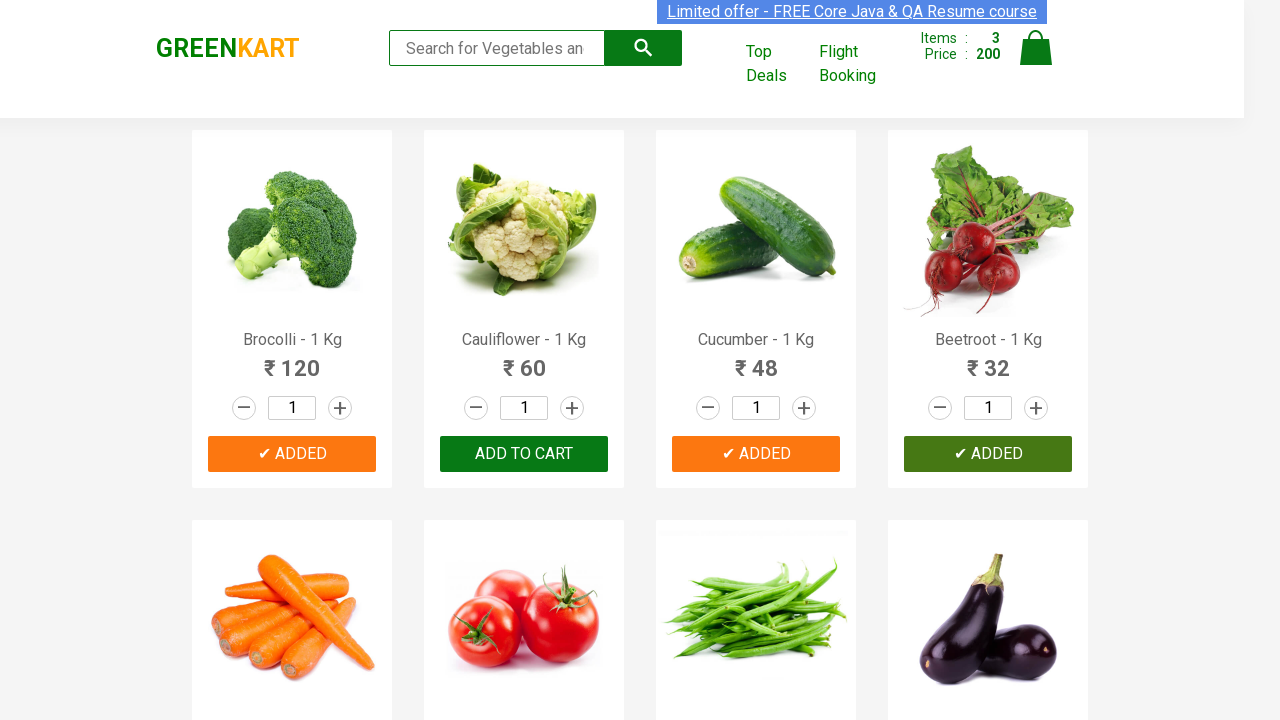

Clicked cart icon to view cart at (1036, 48) on img[alt='Cart']
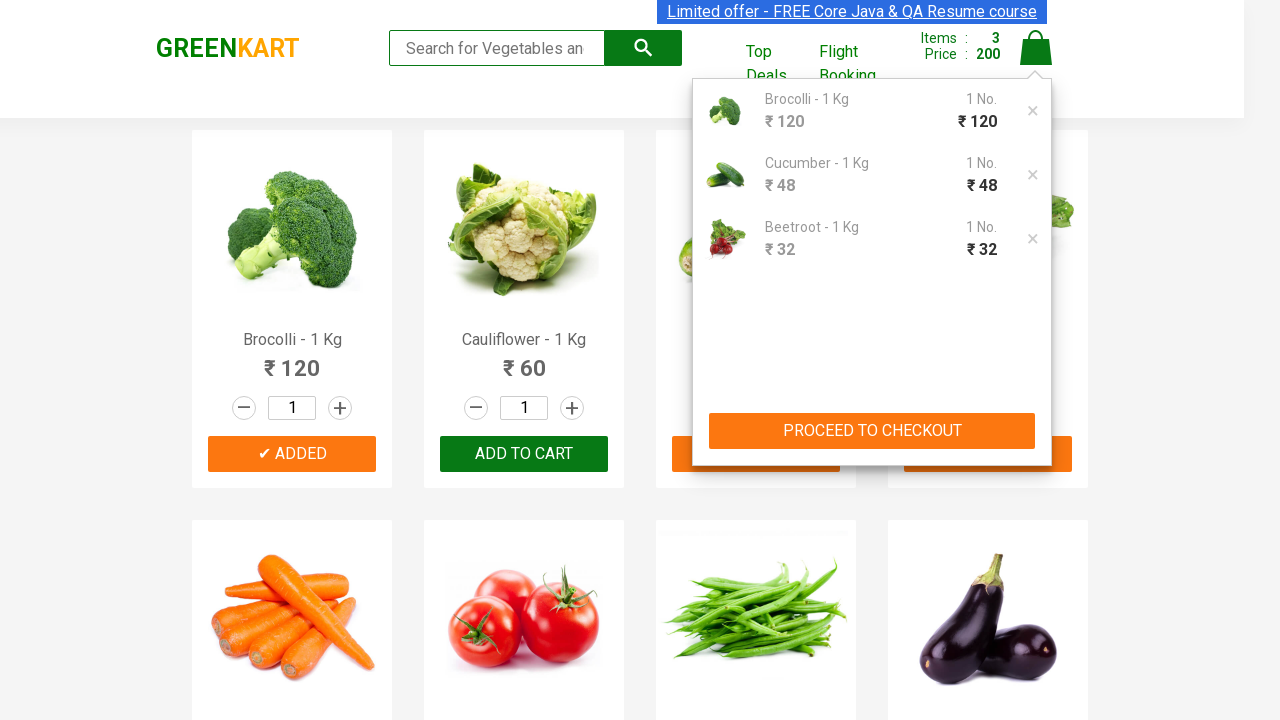

Clicked 'Proceed to Checkout' button at (872, 431) on xpath=//button[text()='PROCEED TO CHECKOUT']
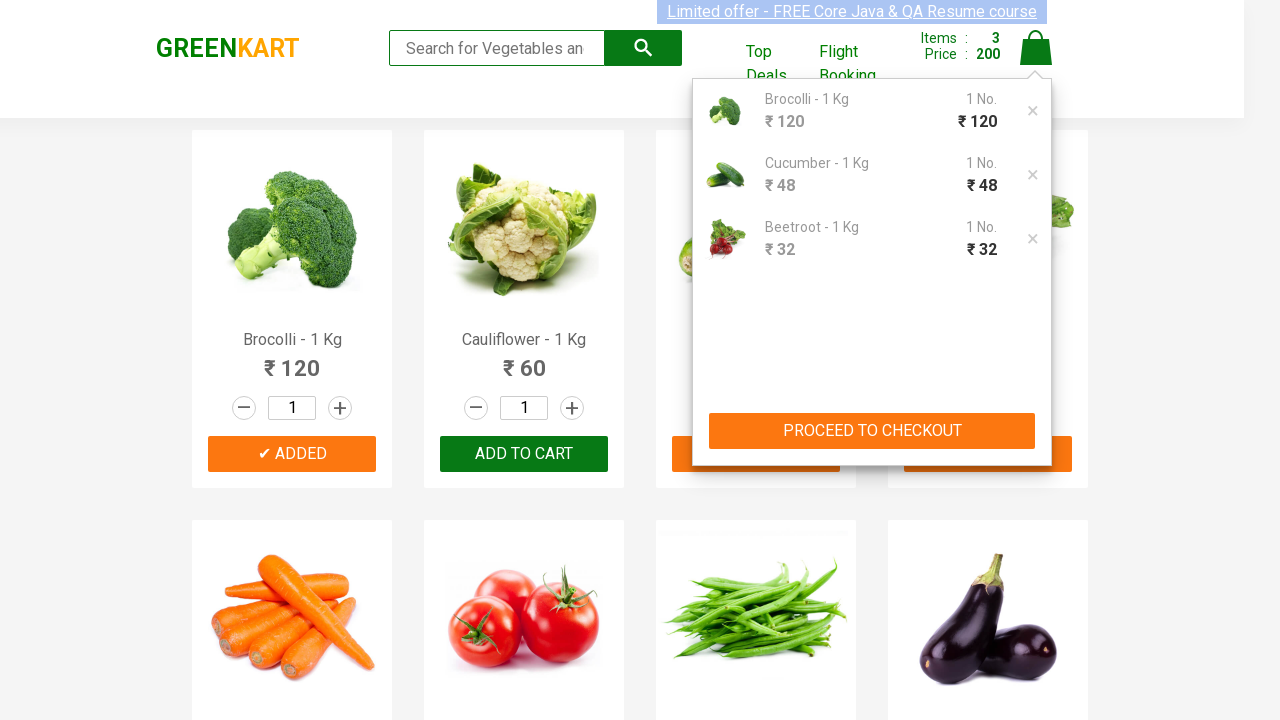

Entered promo code 'rahulshettyacademy' on input.promoCode
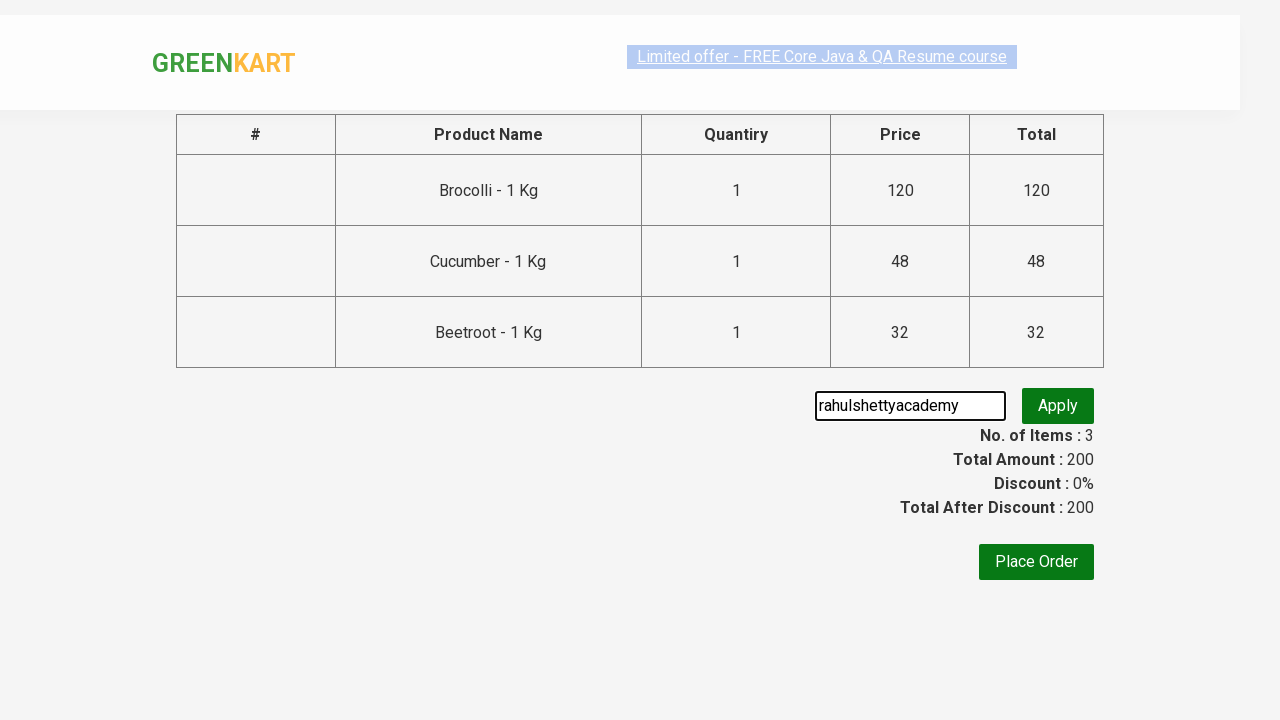

Clicked 'Apply' button to apply promo code at (1058, 406) on button.promoBtn
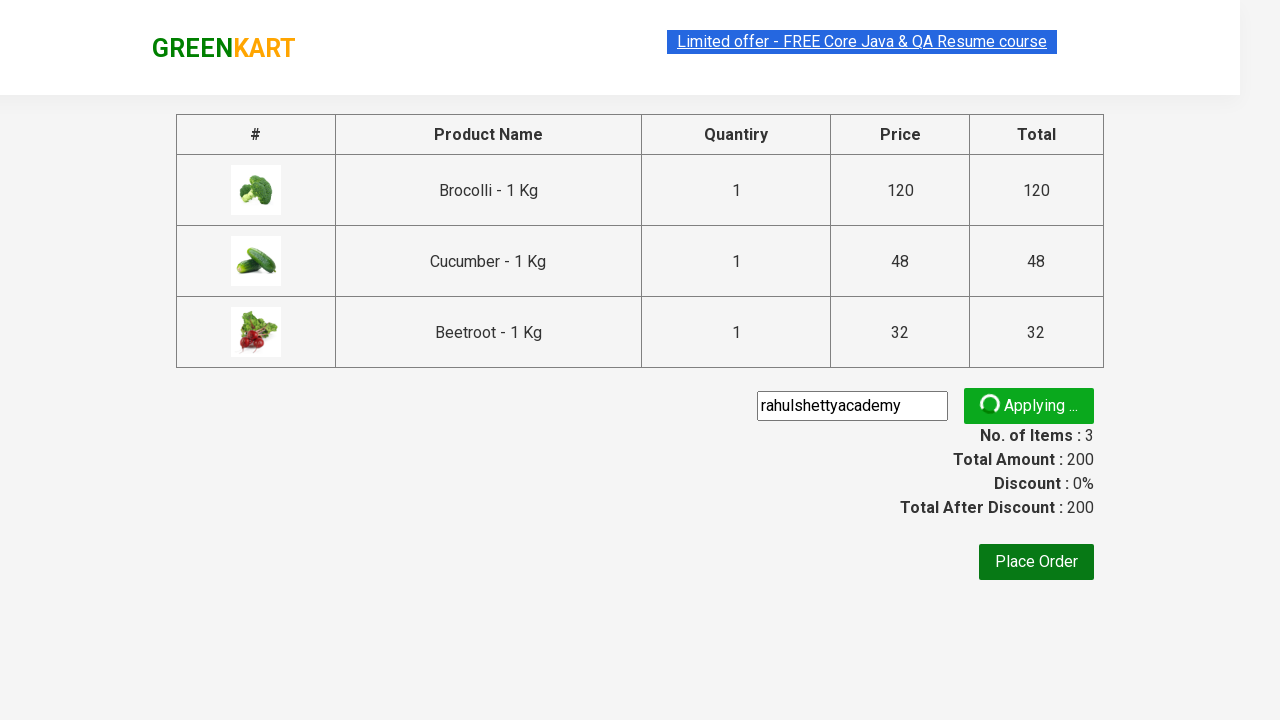

Promo code applied successfully and promo info displayed
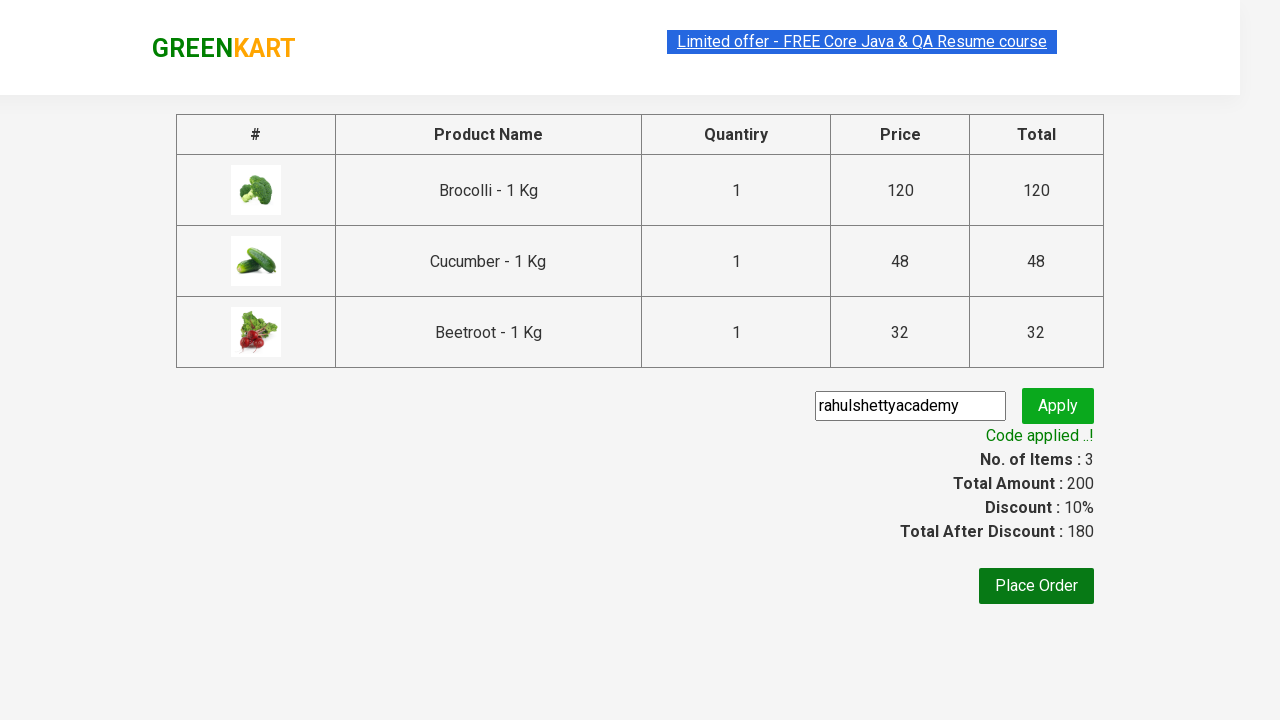

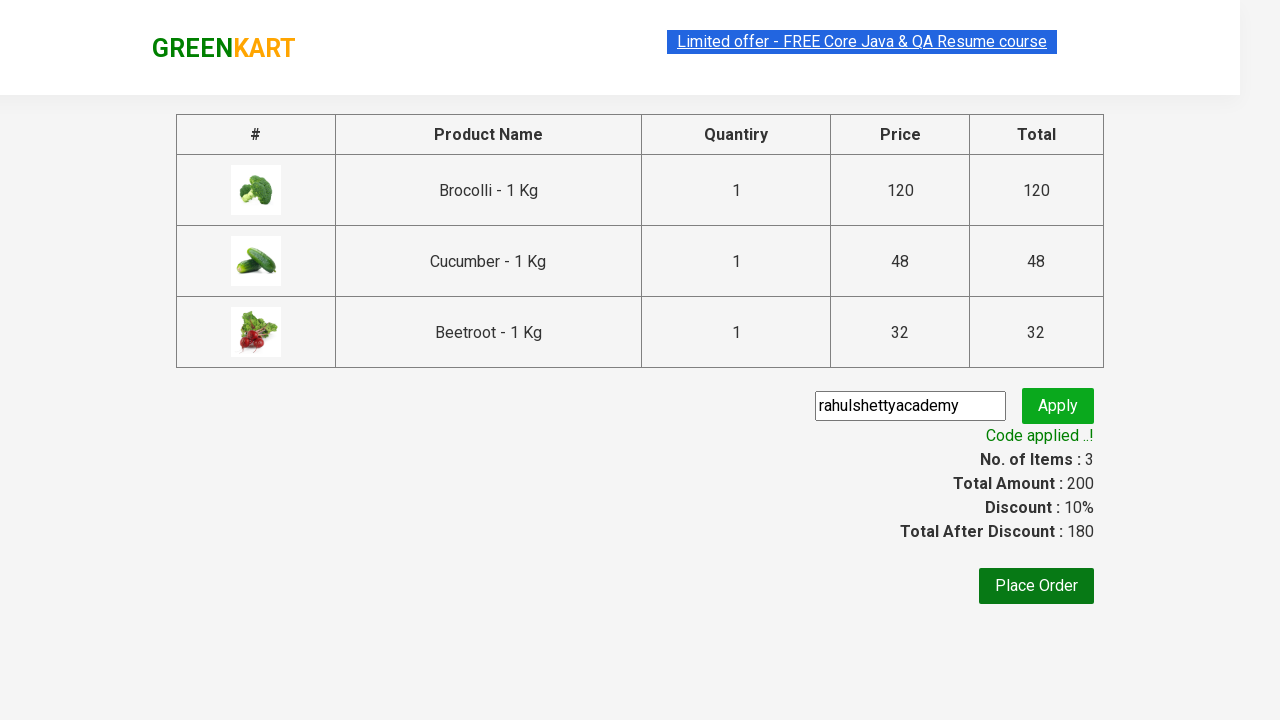